Tests a simple form by clicking the submit button on a GitHub Pages hosted form page

Starting URL: http://suninjuly.github.io/simple_form_find_task.html

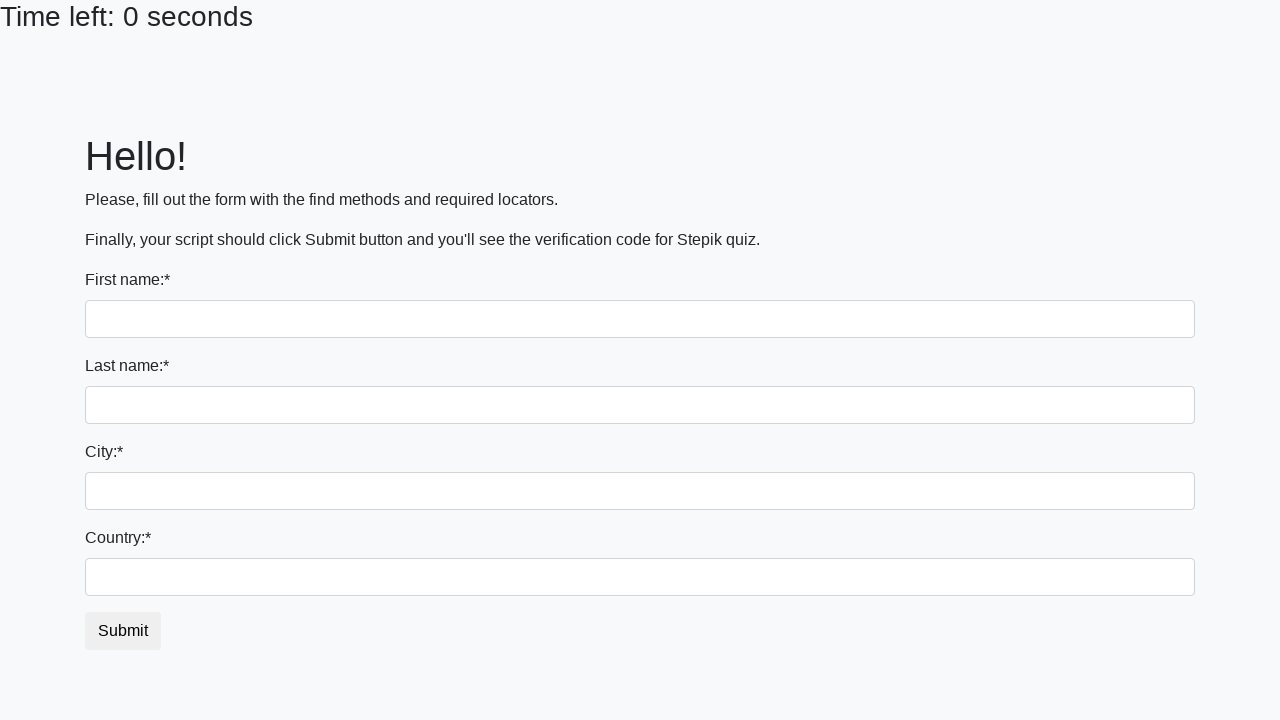

Navigated to simple form page
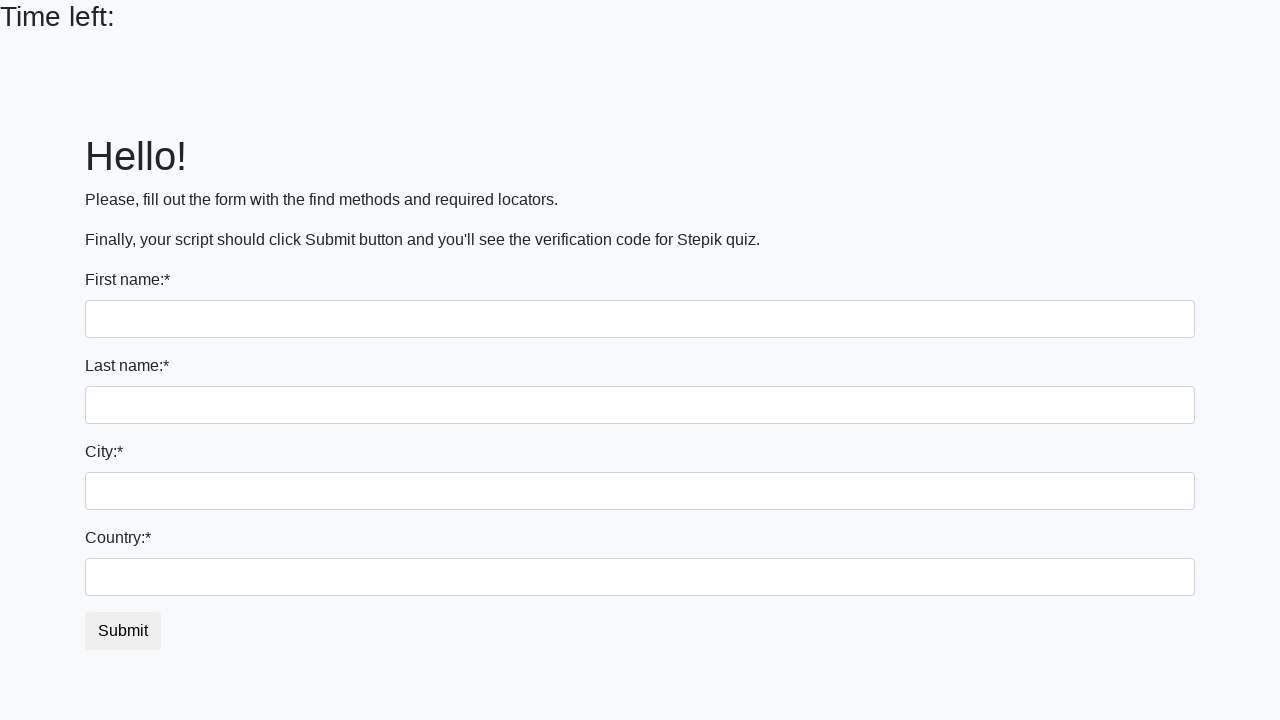

Clicked the submit button at (123, 631) on #submit_button
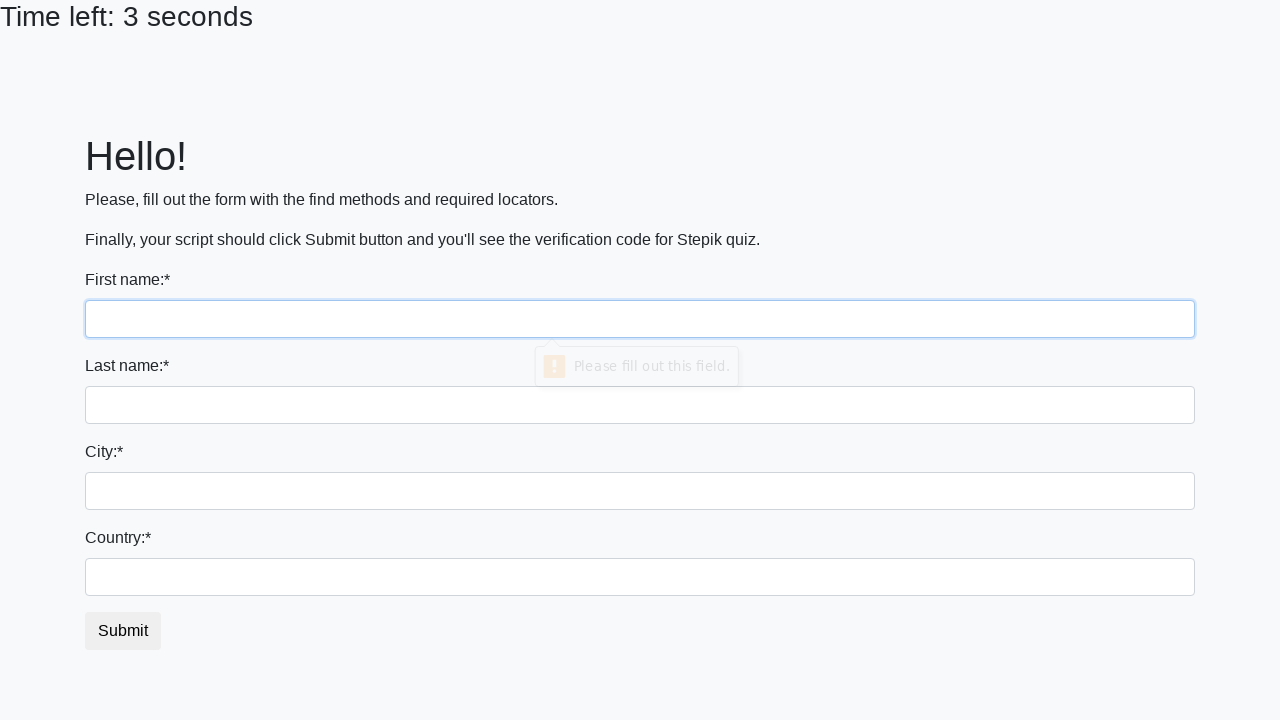

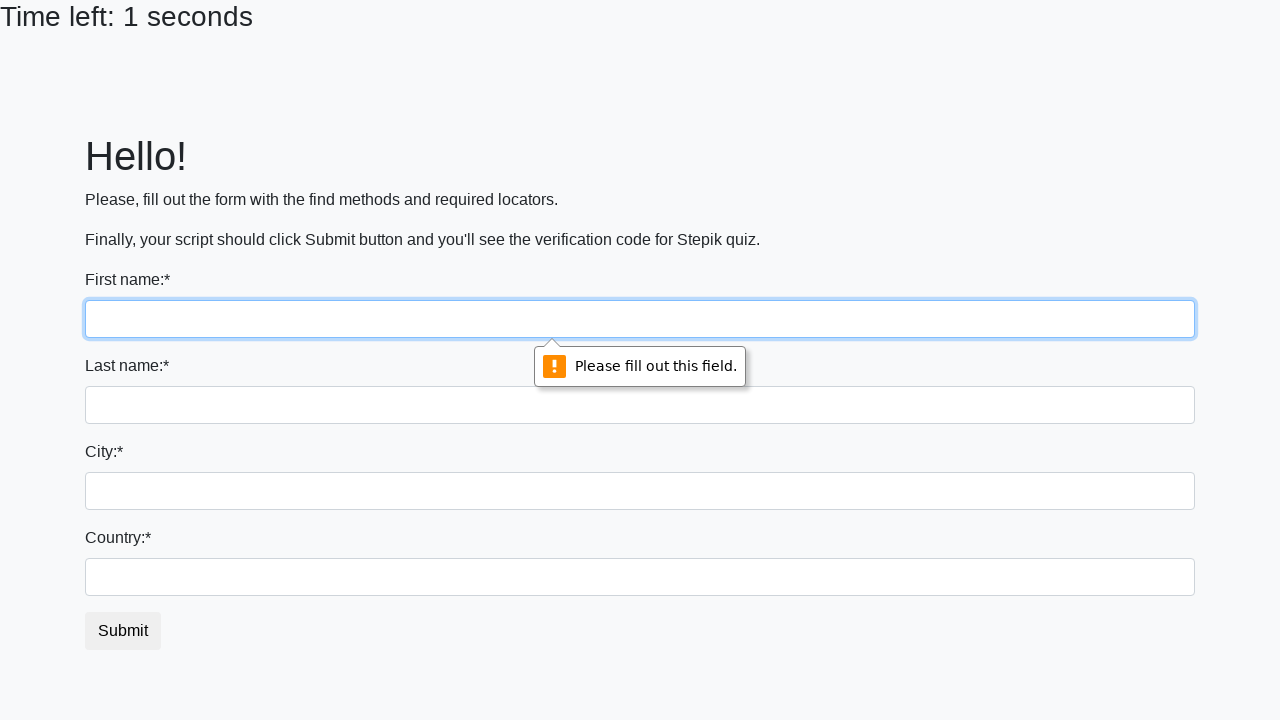